Tests the Contact Us form functionality by scrolling to the footer, clicking the Contact Us link, filling in personal details (name, mobile, email, message), accepting the policy checkbox, and submitting the form.

Starting URL: https://marutisuzukitruevalue.com/

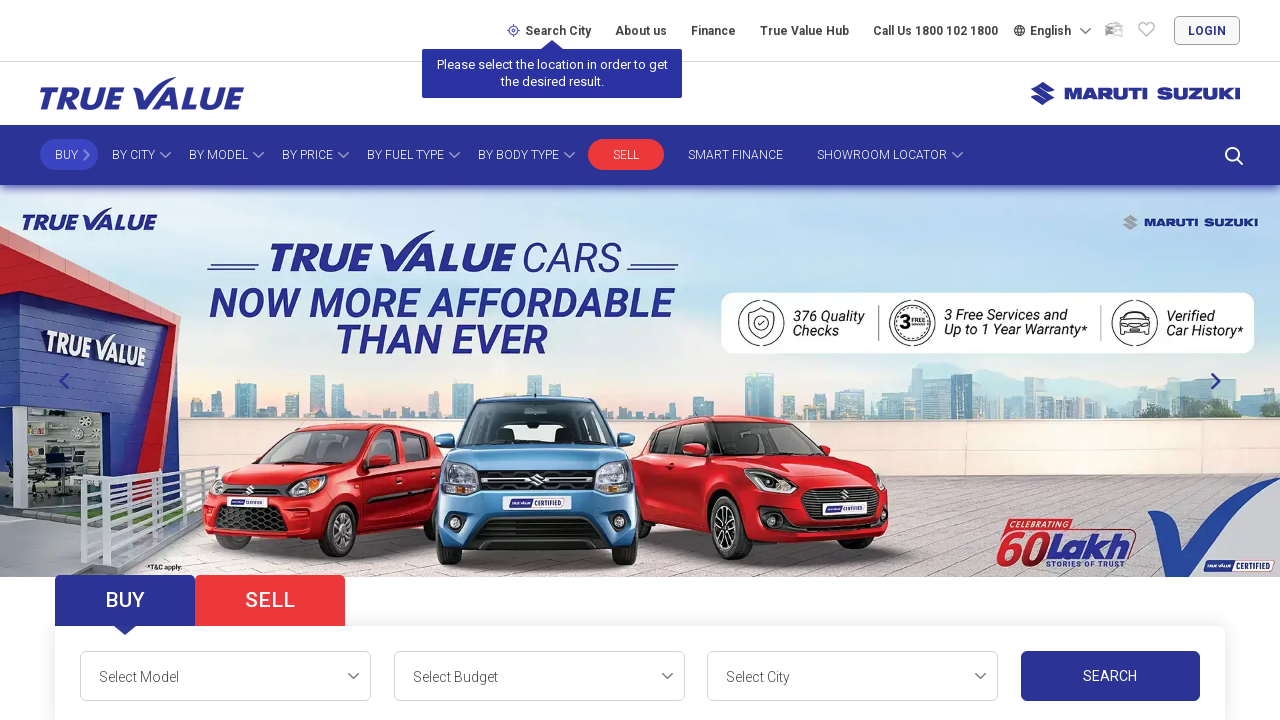

Scrolled down to footer to find Contact Us link
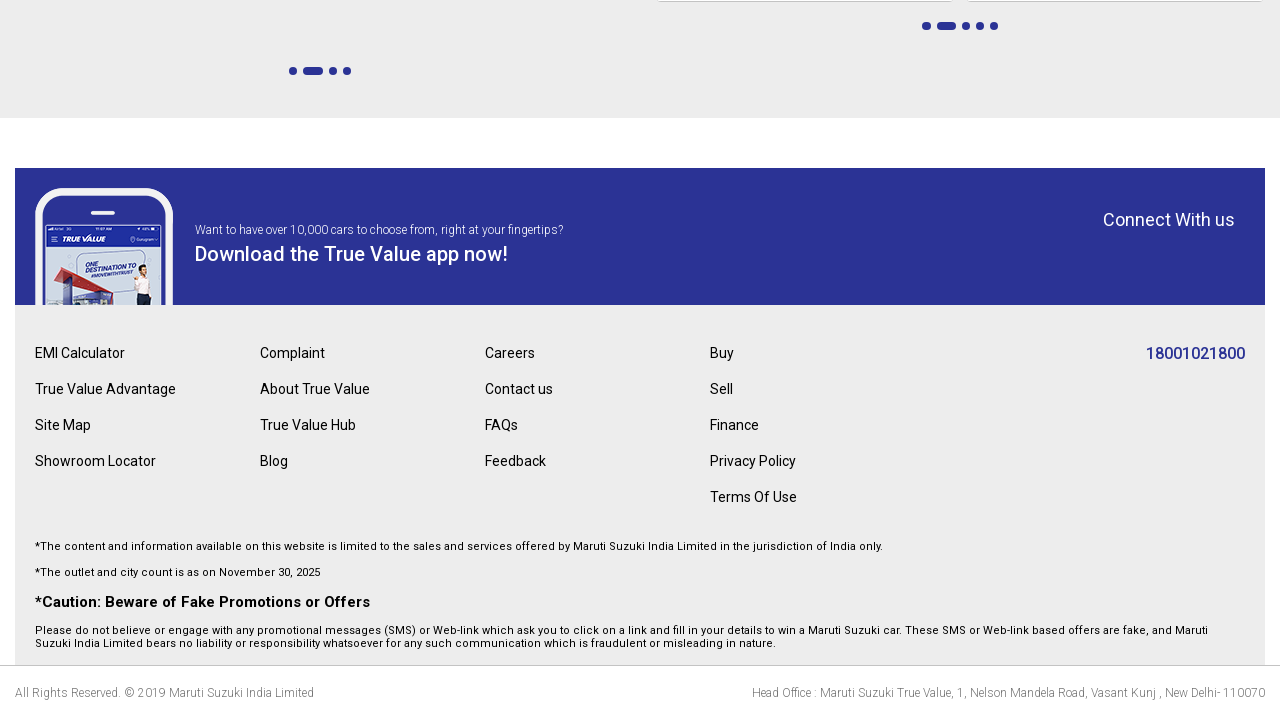

Clicked on Contact Us link at (519, 389) on a:has-text('Contact us')
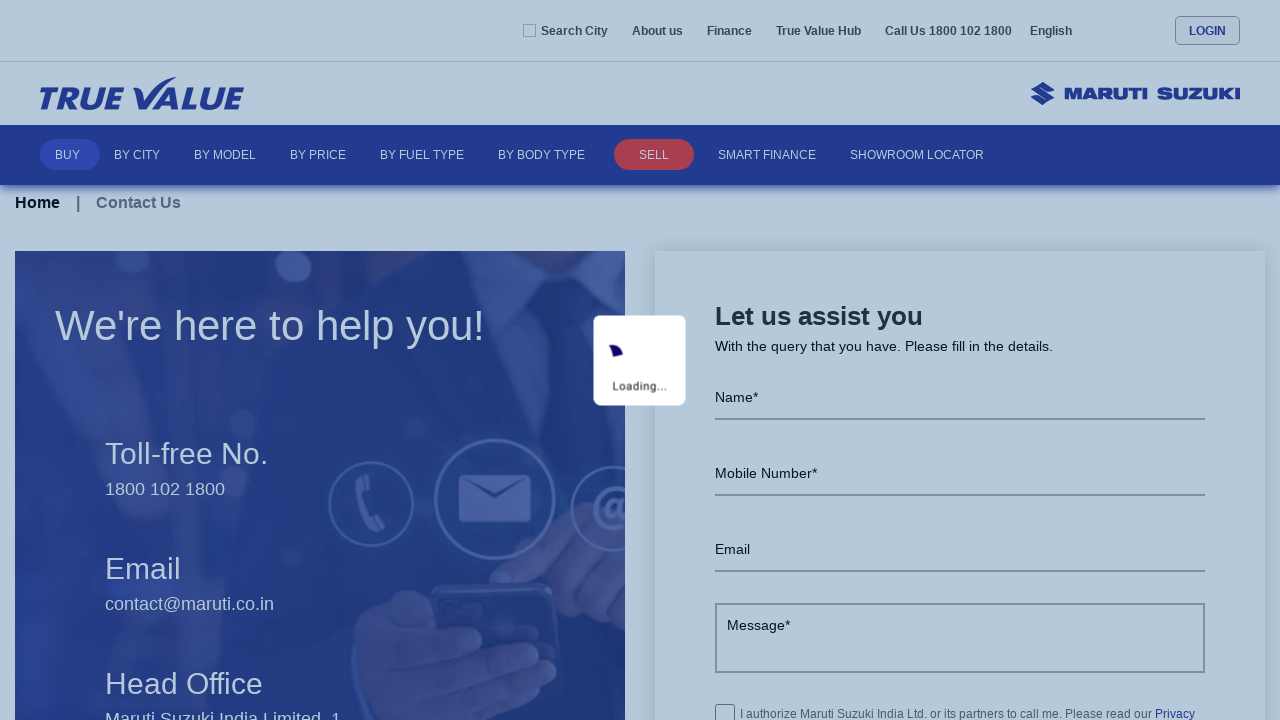

Scrolled down on contact page
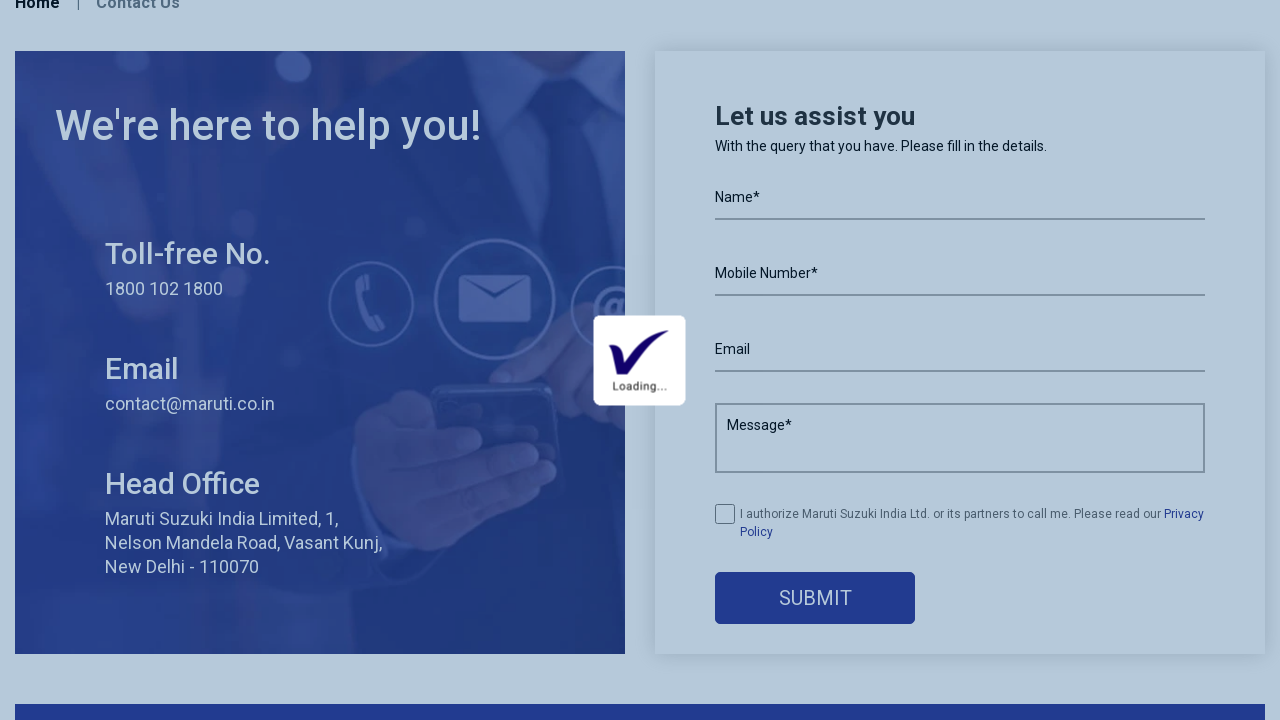

Filled in name field with 'Rajesh Kumar' on input#name
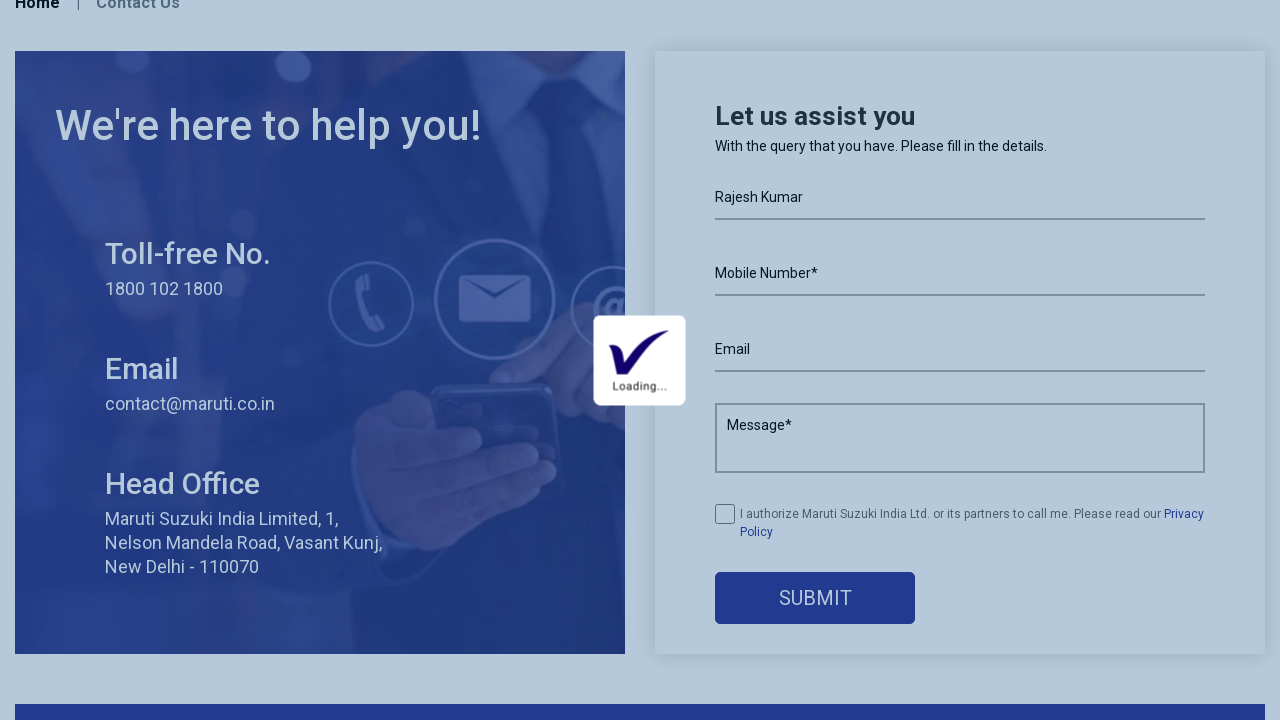

Filled in mobile field with '9876543210' on input#mobile
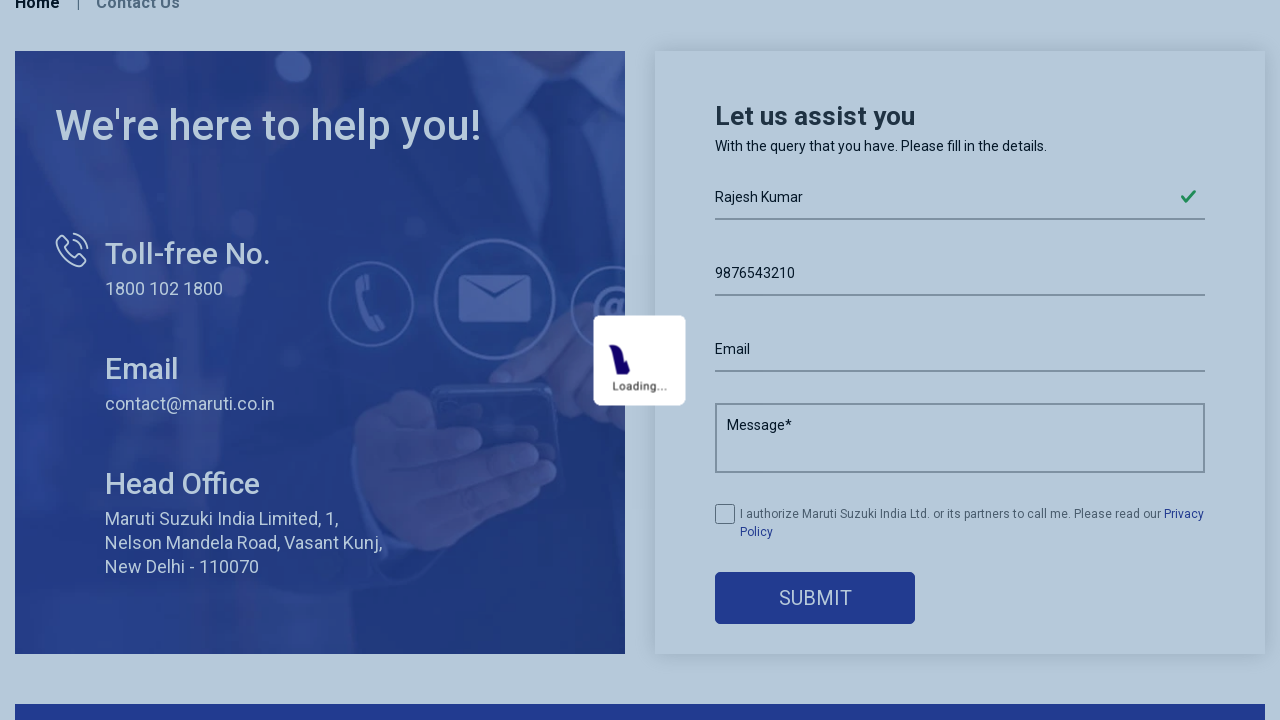

Filled in email field with 'rajesh.kumar@example.com' on input#email
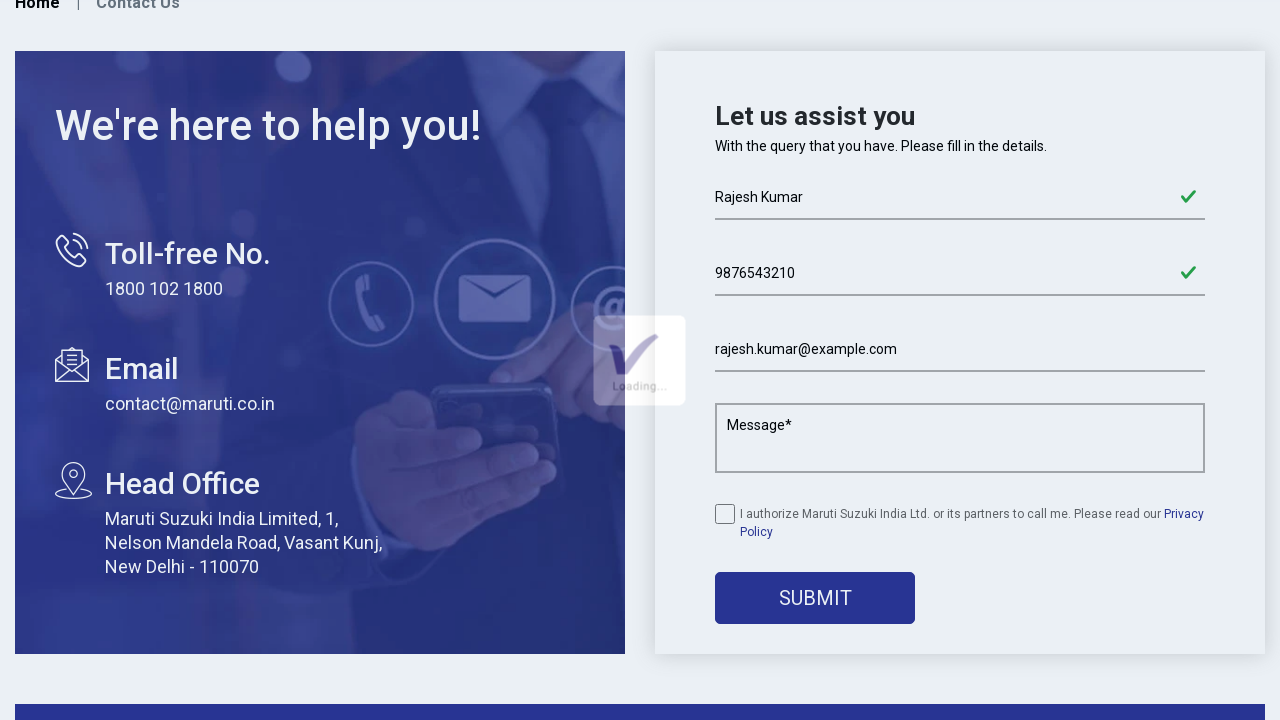

Filled in message field with service inquiry on textarea#message
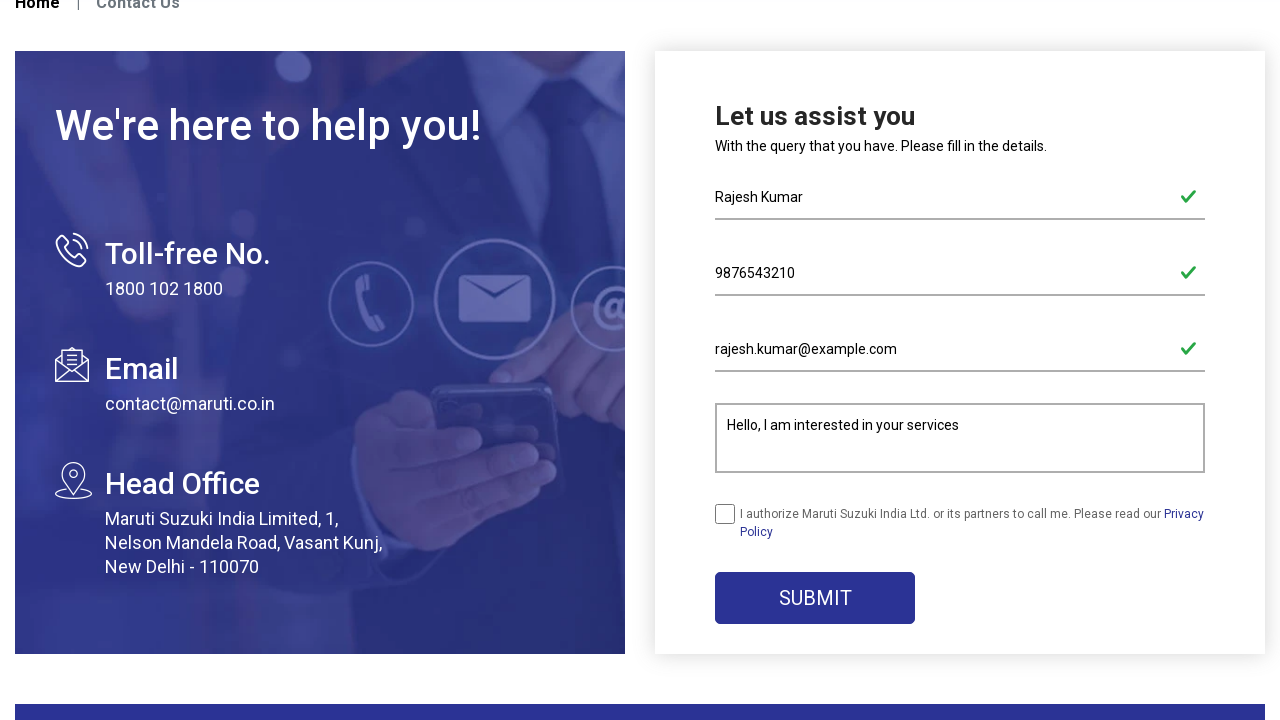

Waited for form to be ready
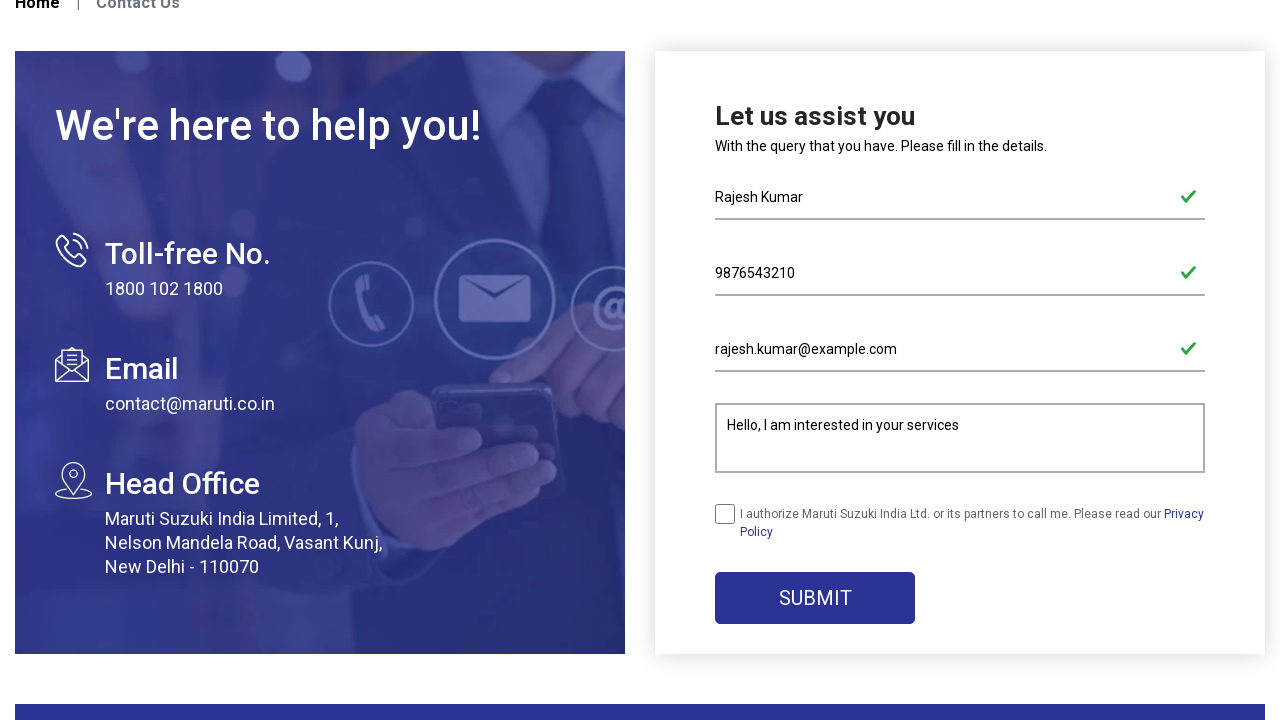

Clicked policy checkbox to accept terms
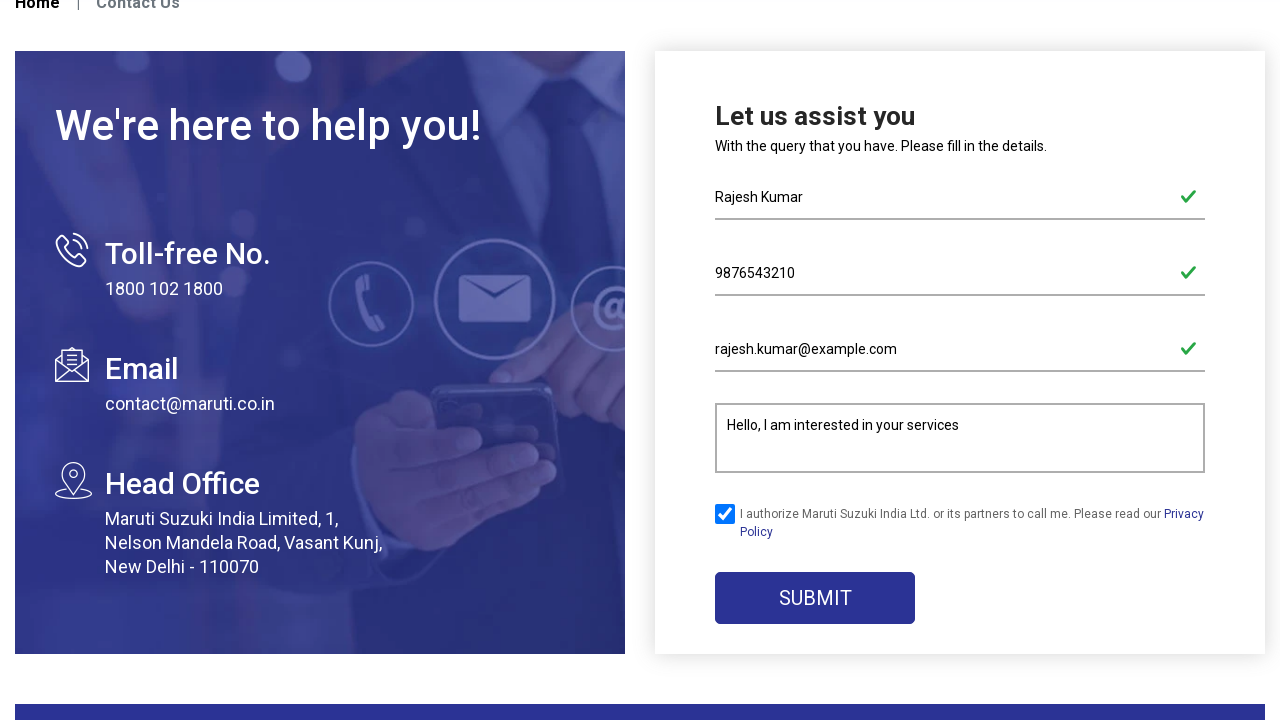

Waited after checkbox selection
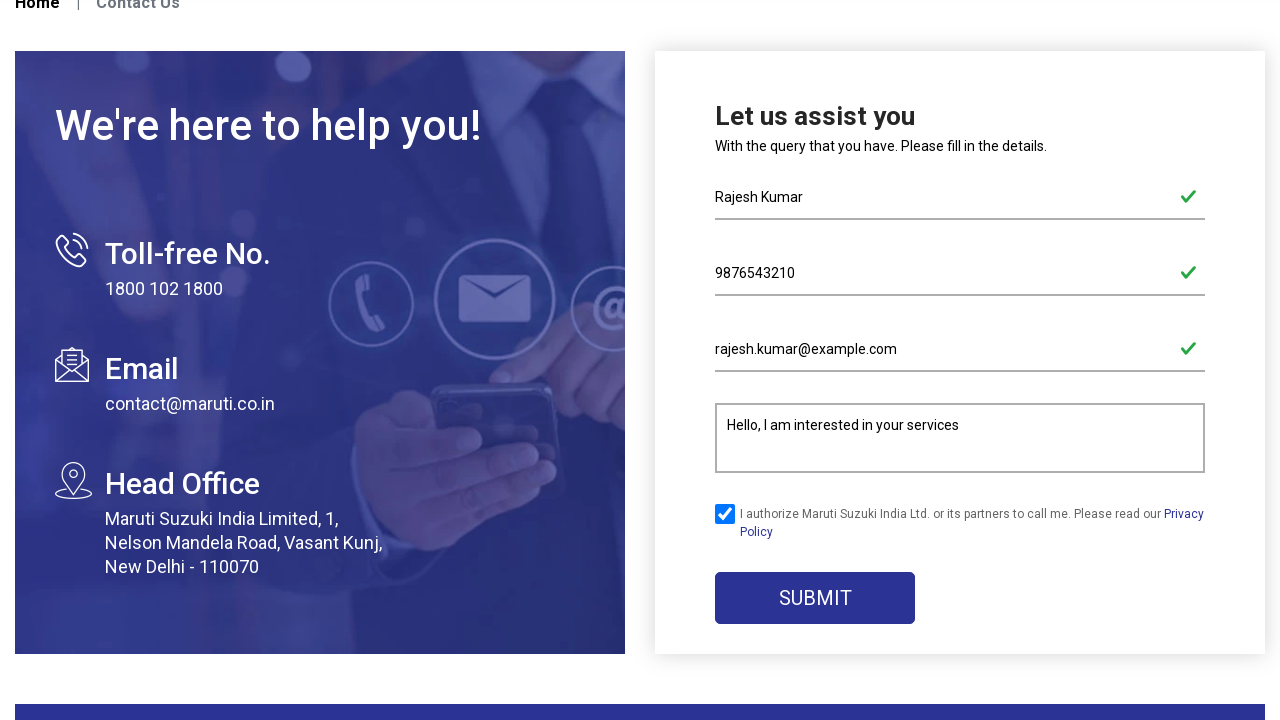

Clicked submit button to send contact form at (815, 598) on input[type='button']
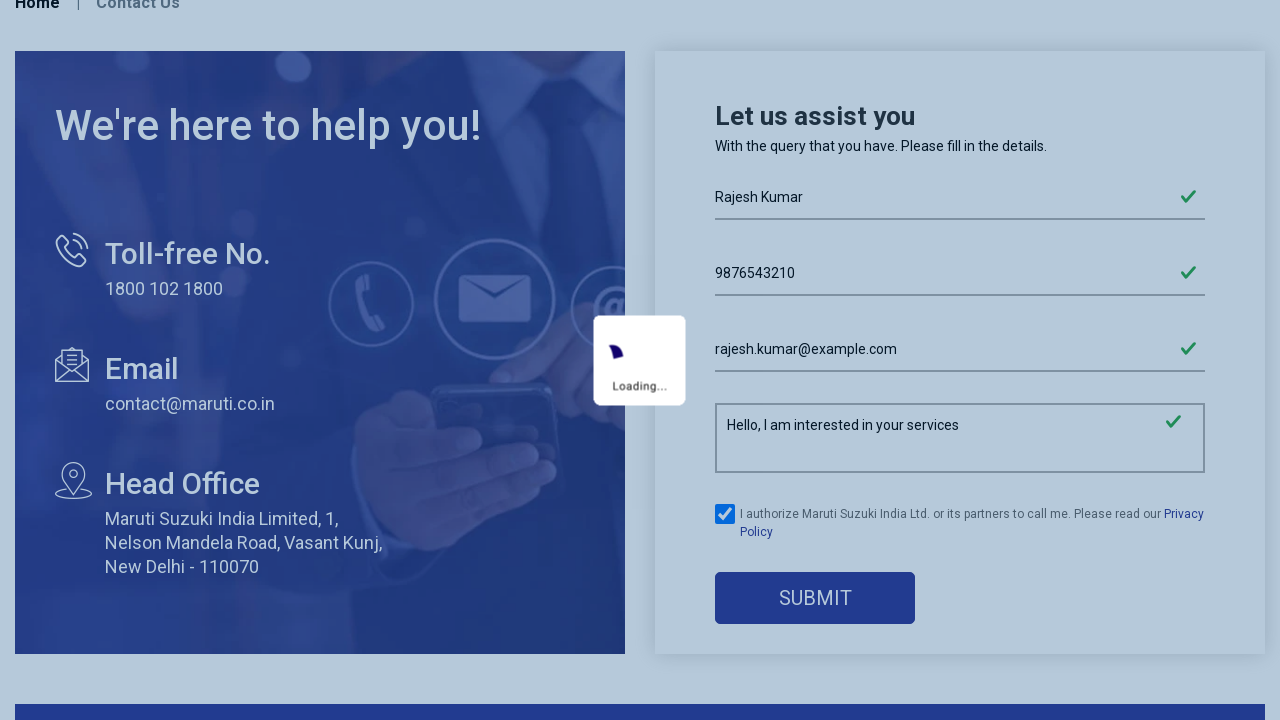

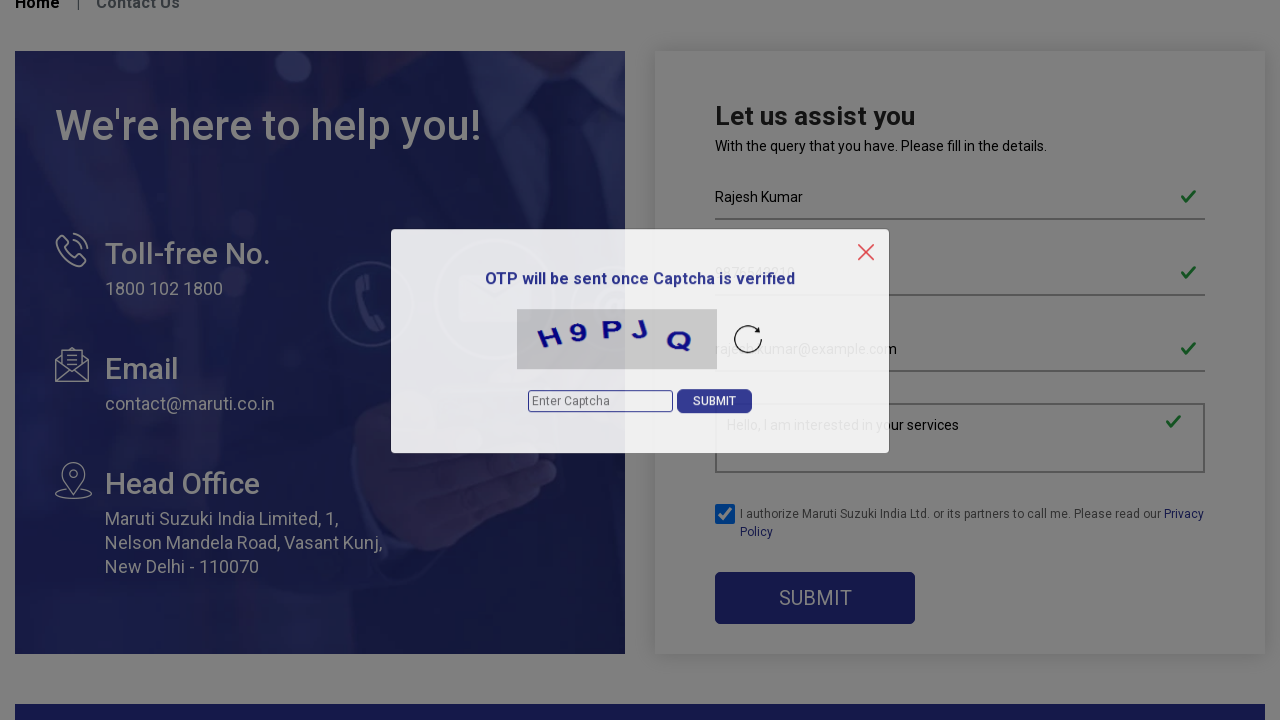